Navigates to the DemoQA broken links page and verifies that link elements are present on the page

Starting URL: https://demoqa.com/broken

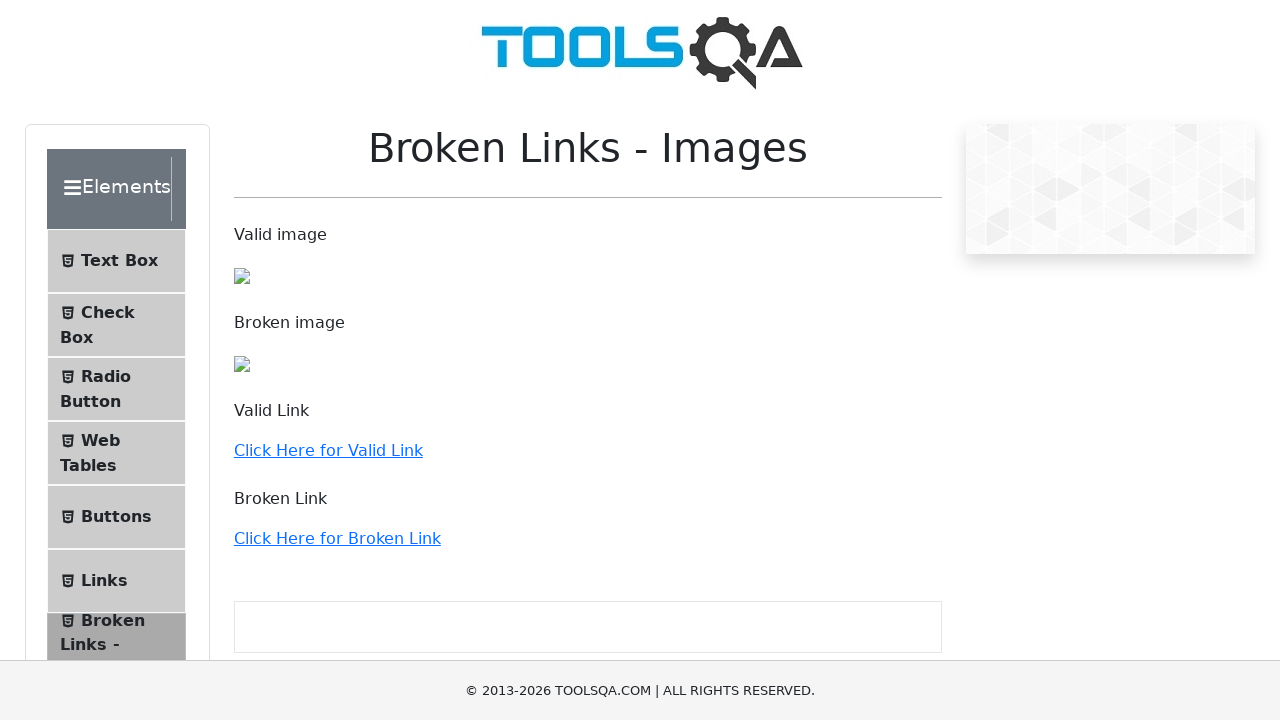

Navigated to DemoQA broken links page
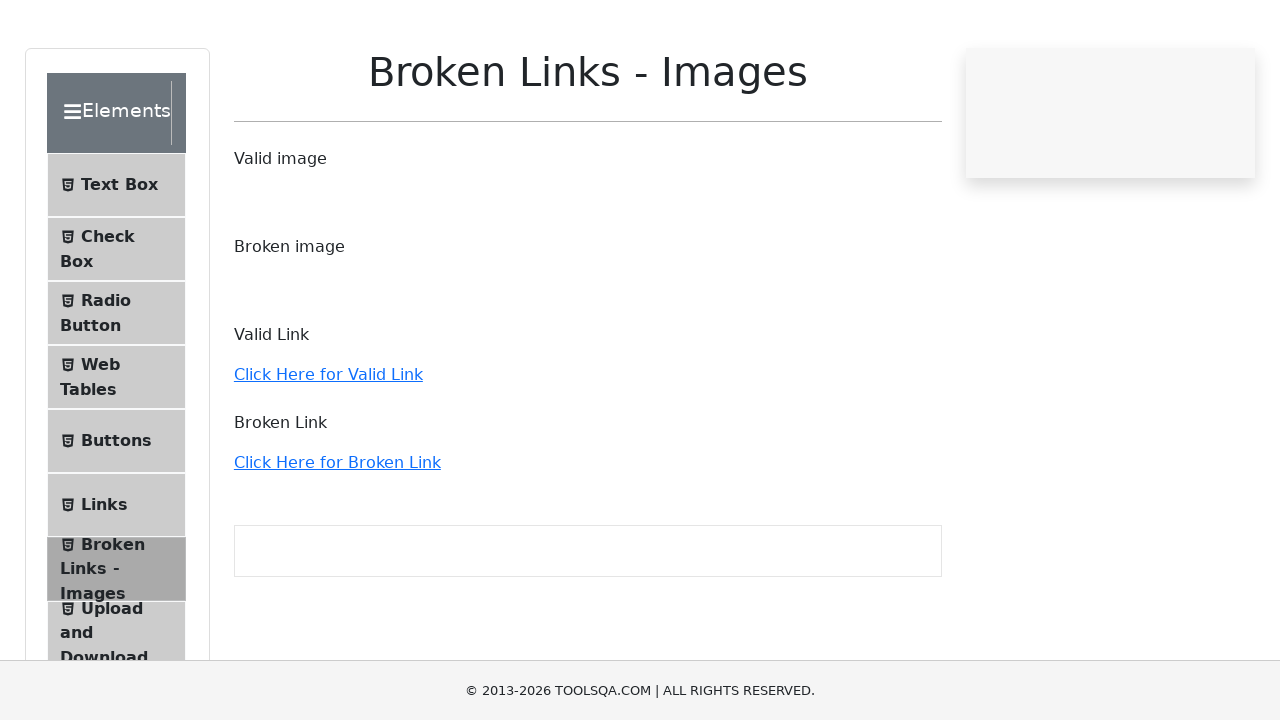

Waited for link elements to load on the page
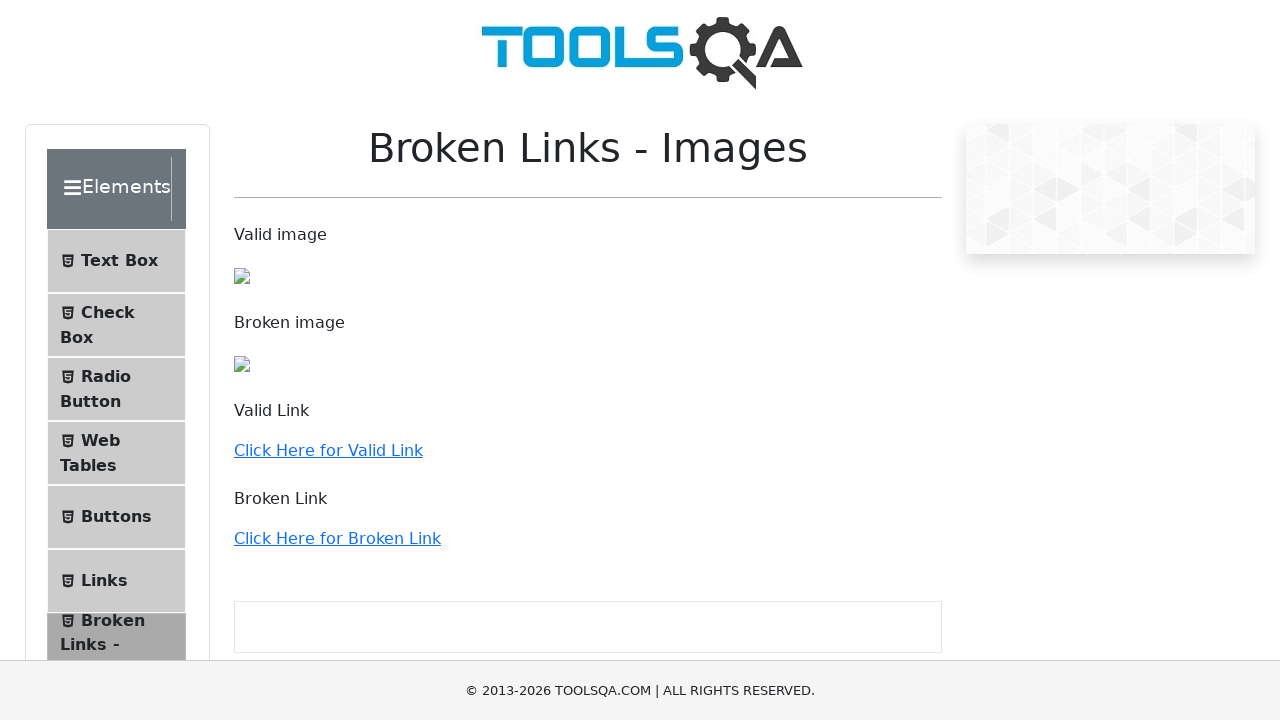

Retrieved all link elements from the page
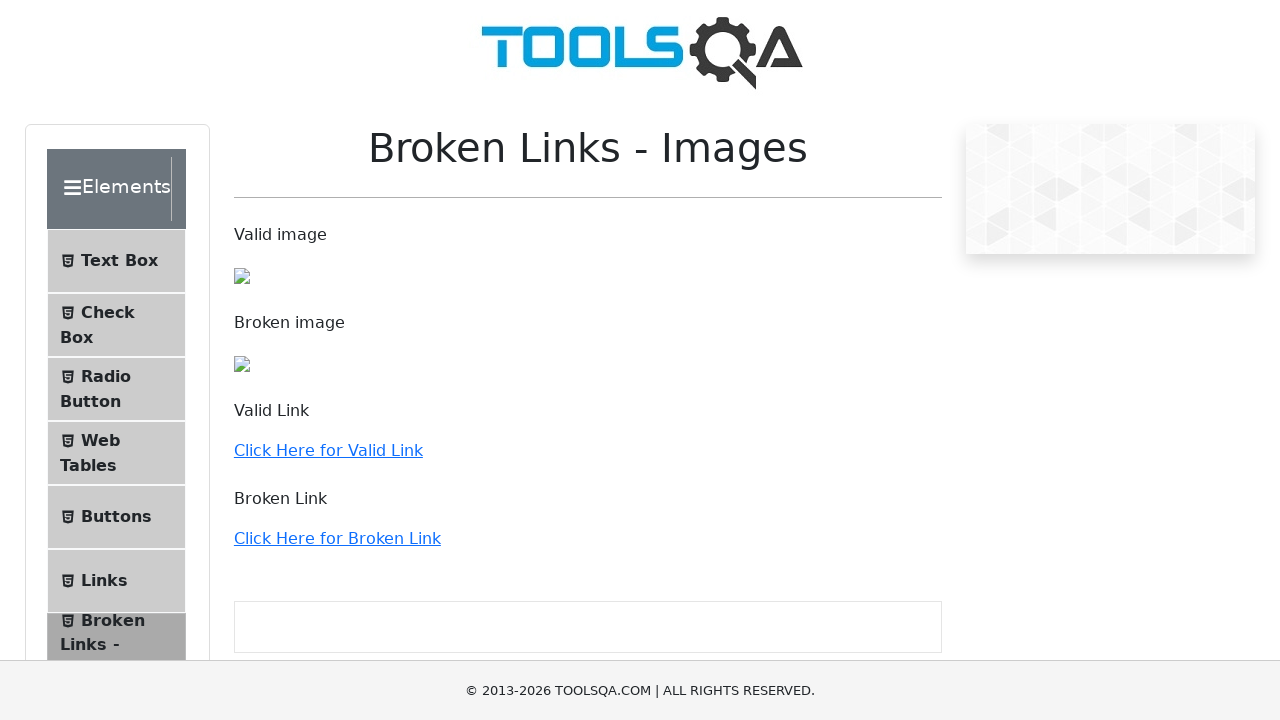

Verified that links are present on the page
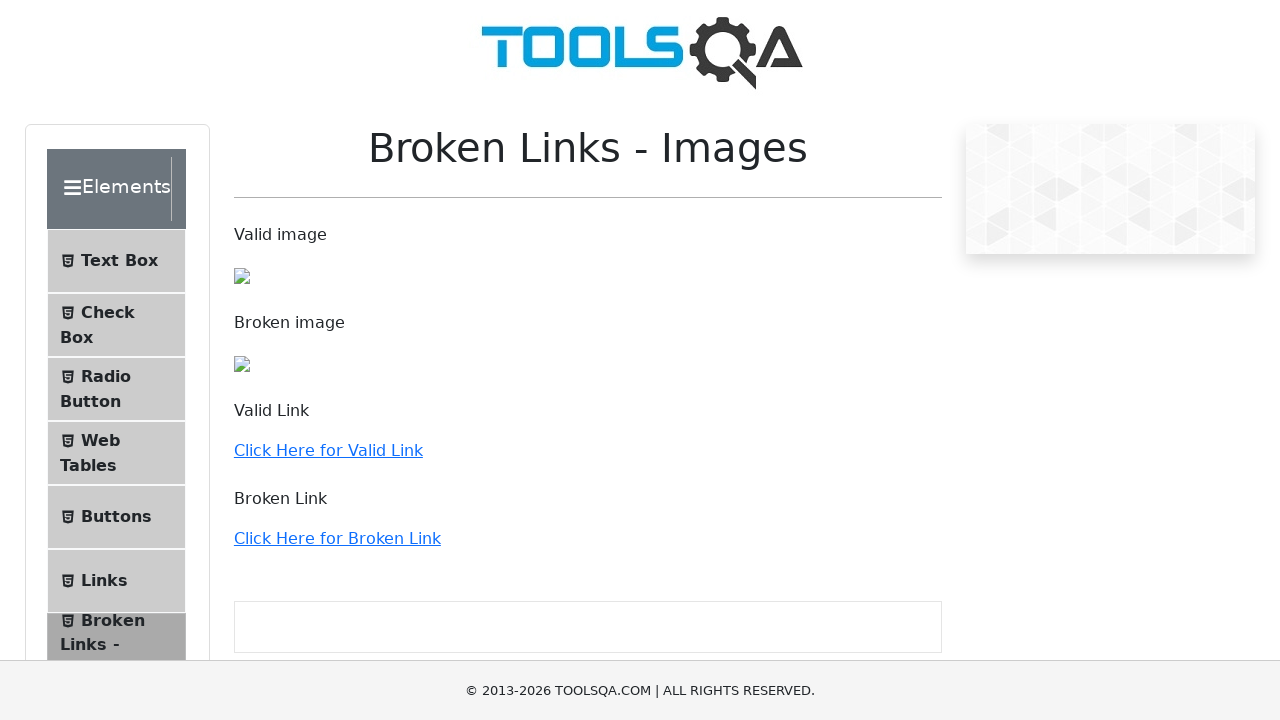

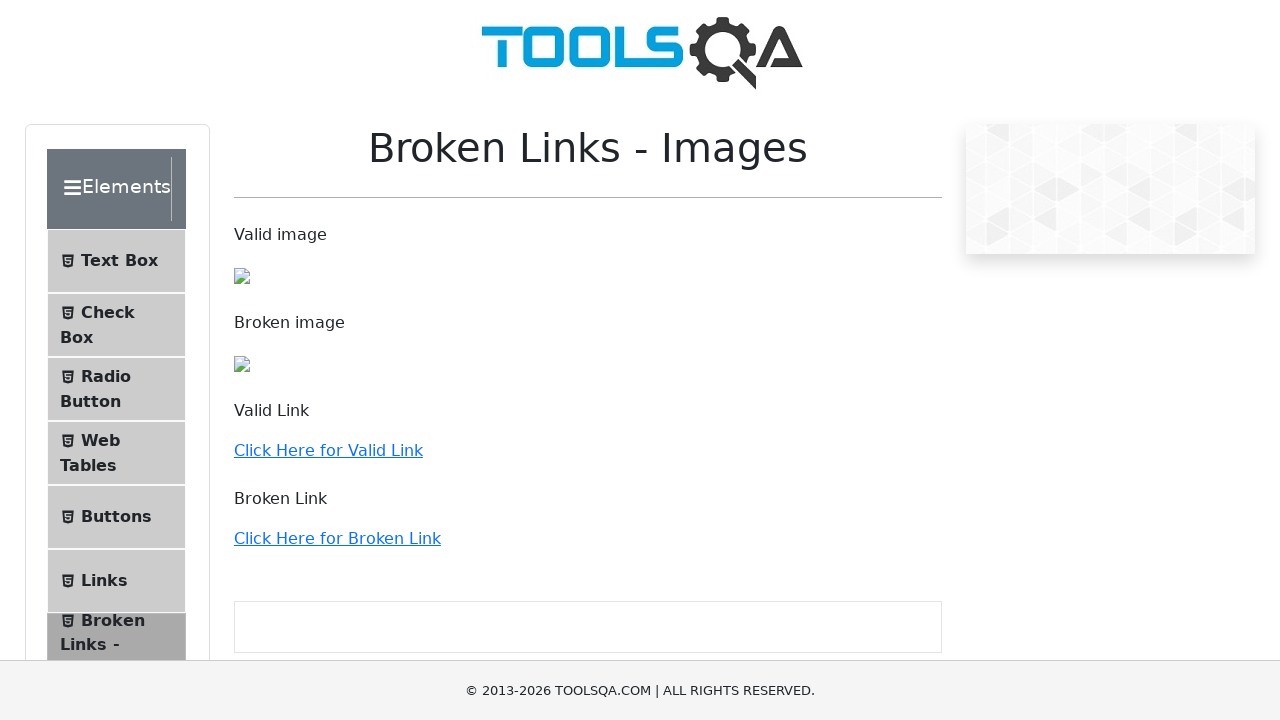